Tests drag and drop functionality on jQuery UI demo page by dragging an element into a droppable area within an iframe

Starting URL: http://jqueryui.com/droppable/

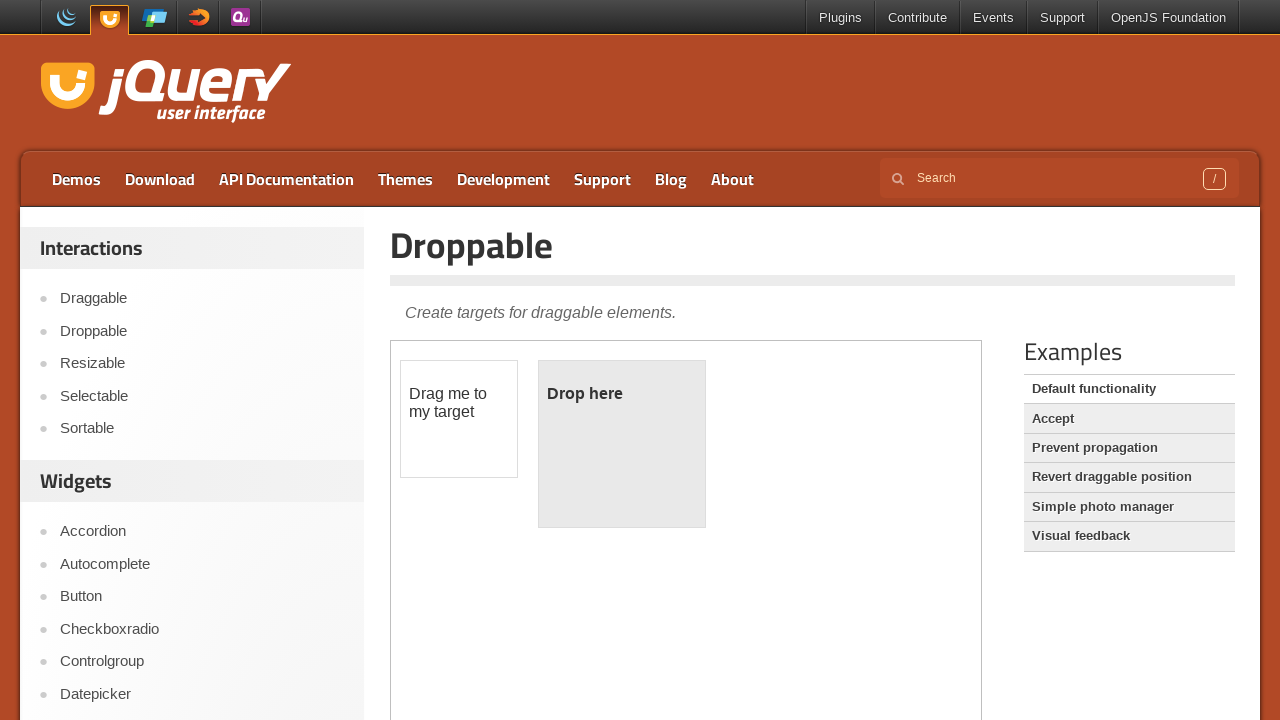

Located iframe.demo-frame containing the drag and drop demo
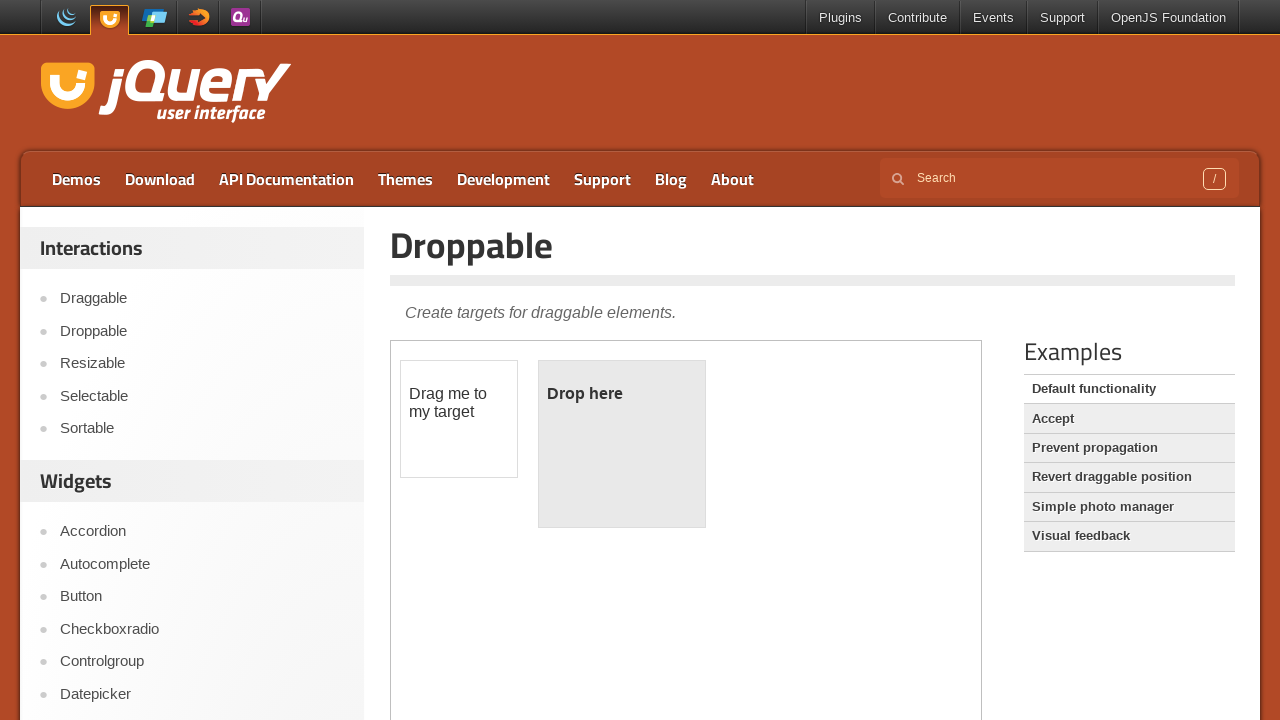

Clicked on the draggable element at (459, 419) on iframe.demo-frame >> internal:control=enter-frame >> div#draggable
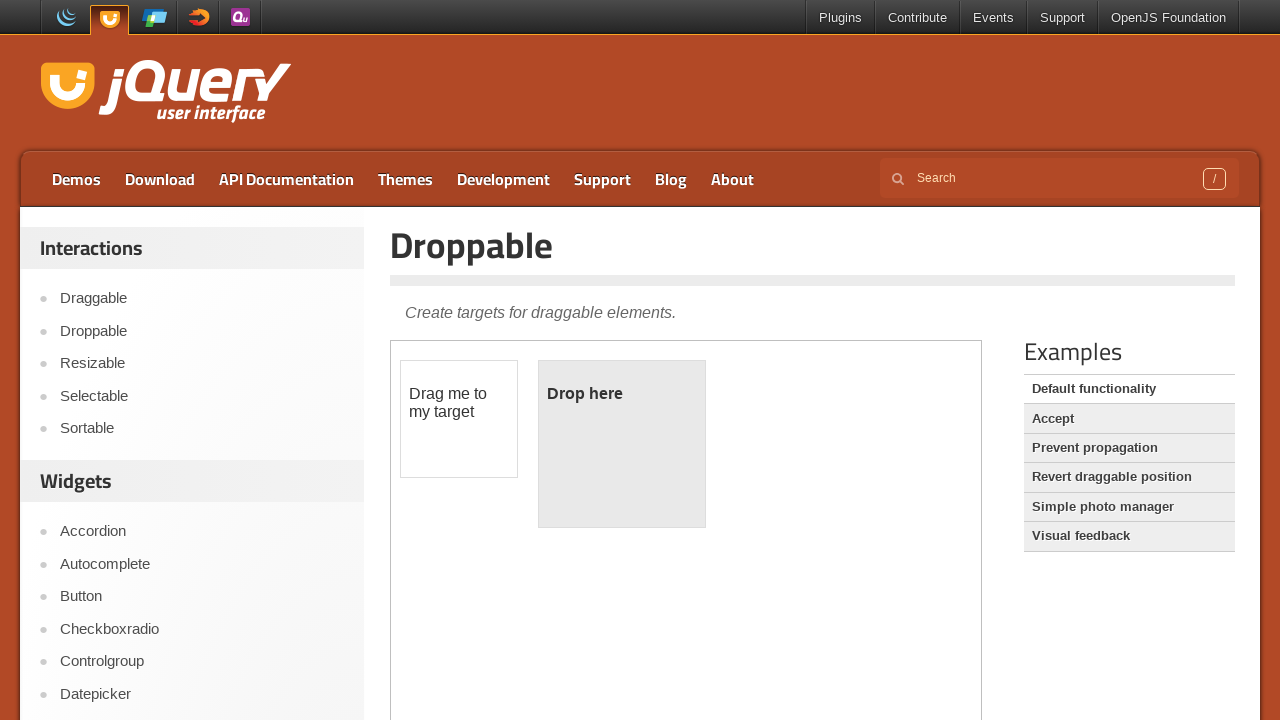

Located draggable element (div#draggable) in iframe
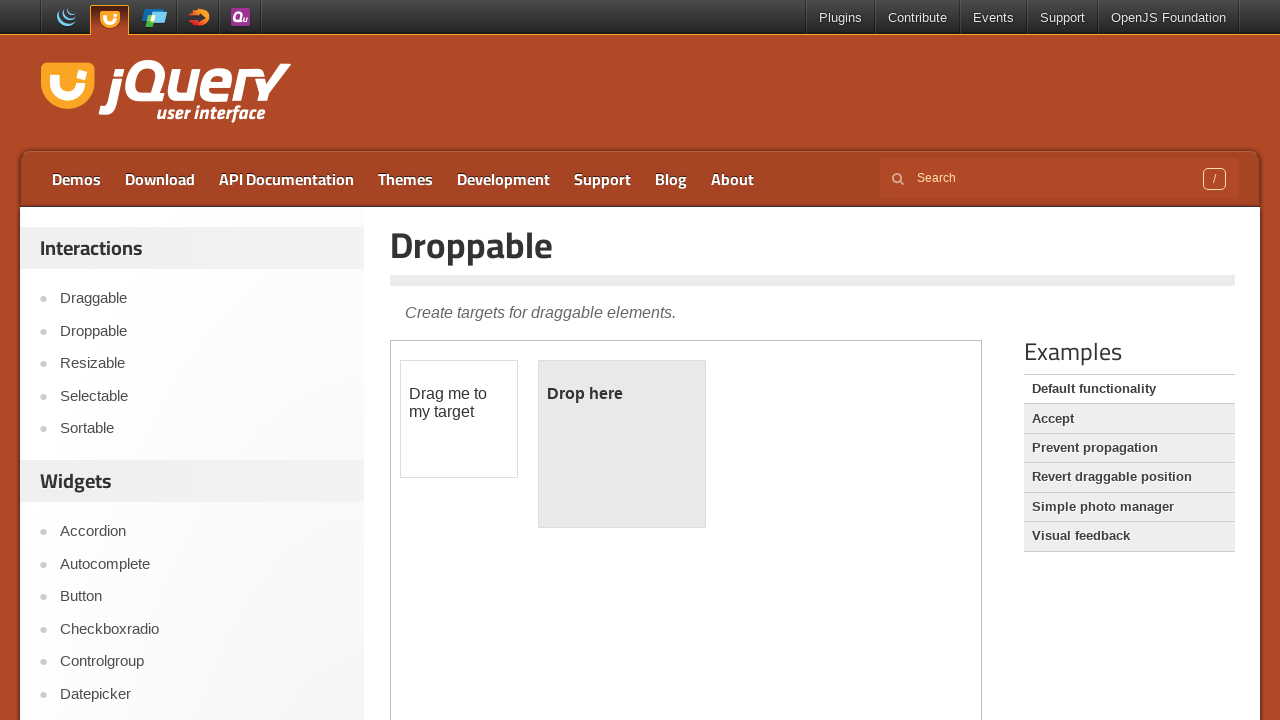

Located droppable element (div#droppable) in iframe
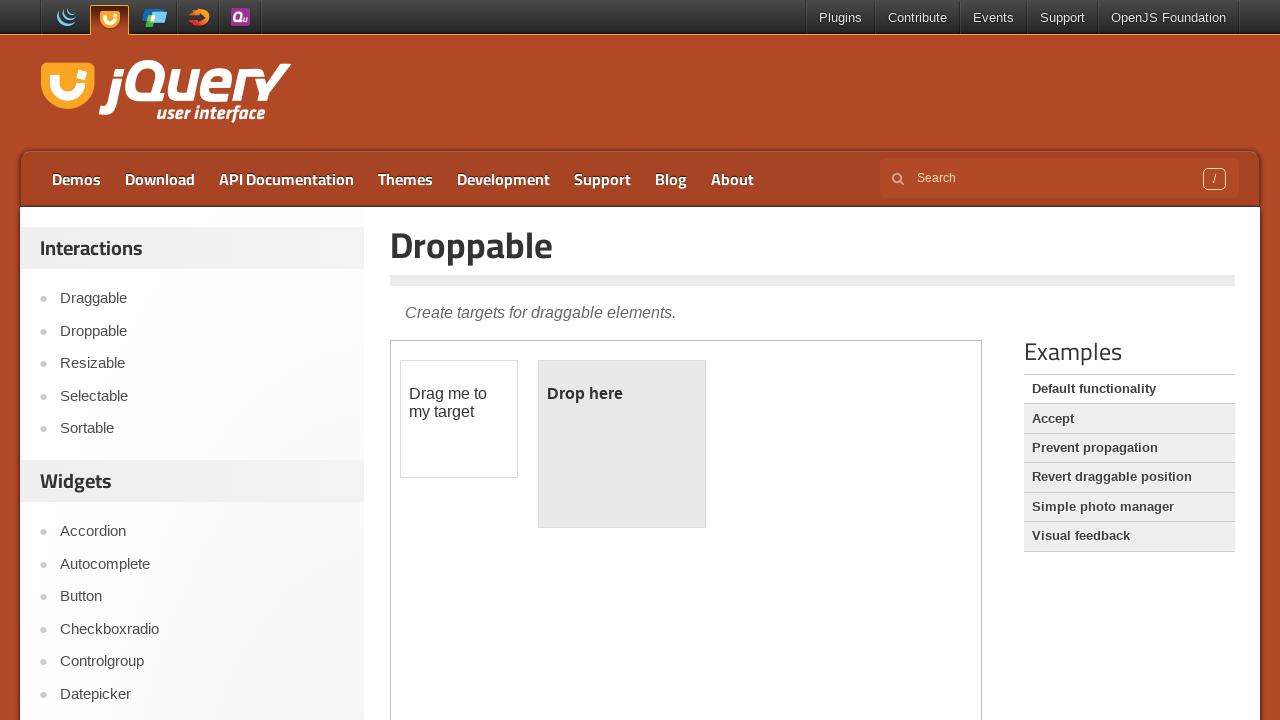

Dragged the draggable element into the droppable area at (622, 444)
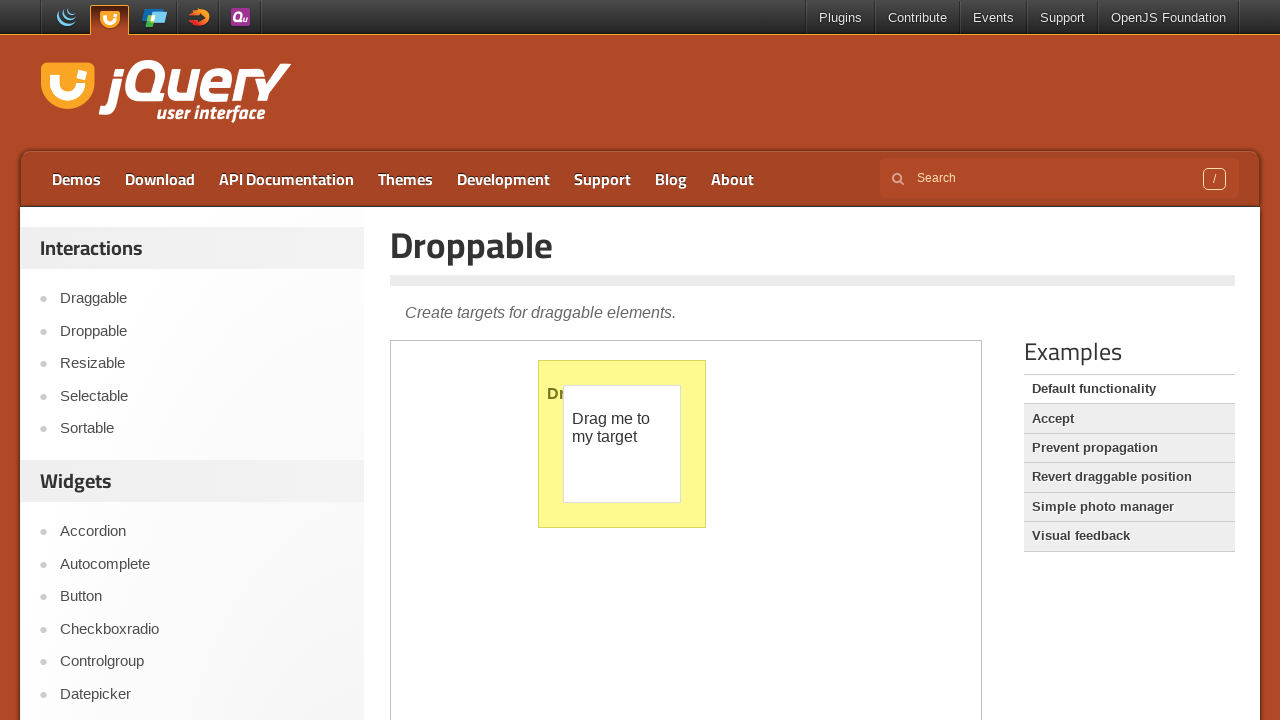

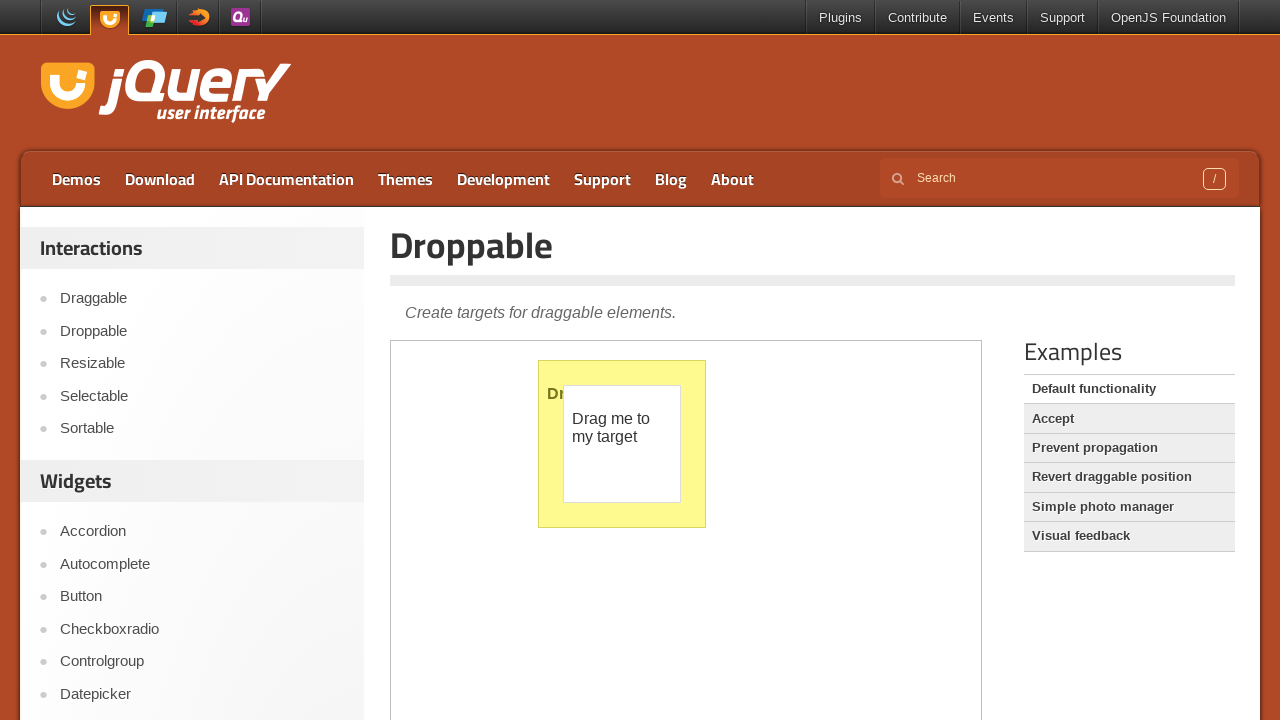